Tests that generating a specific number of bytes produces text with the correct byte size by selecting the bytes option

Starting URL: https://lipsum.com/

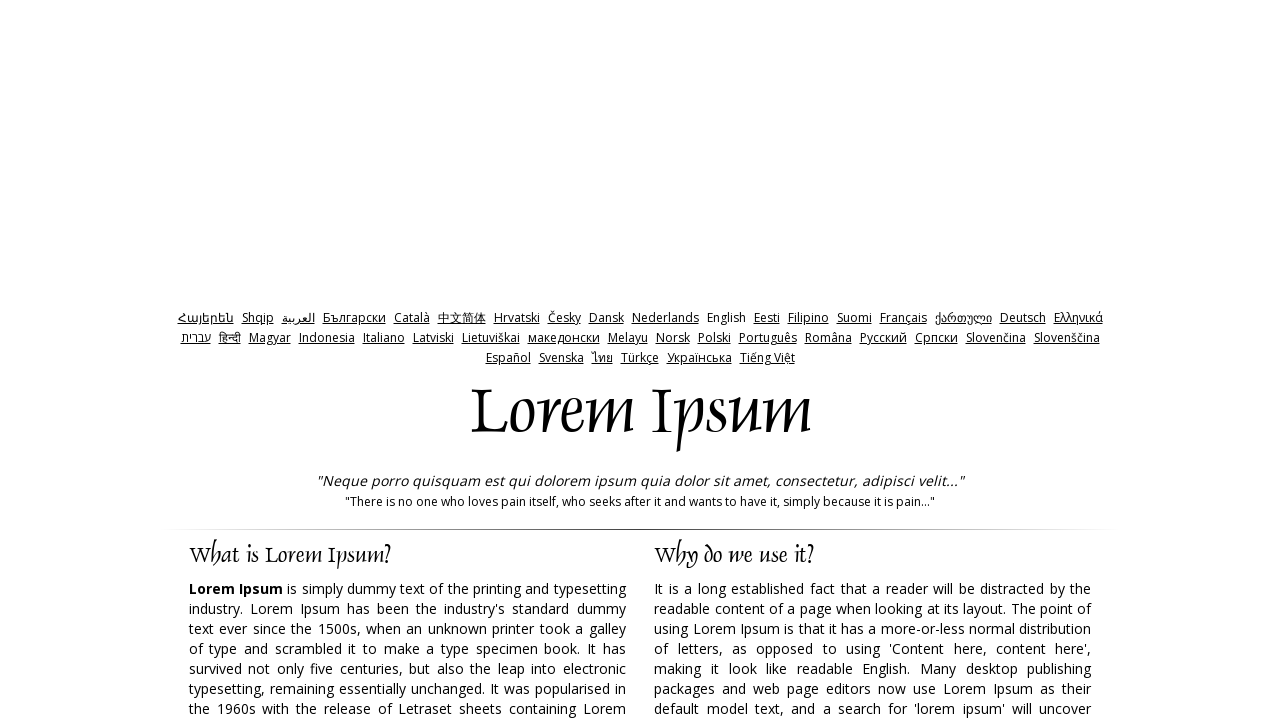

Clicked on the 'bytes' radio button label to select byte size option at (765, 360) on xpath=//label[@for='bytes']
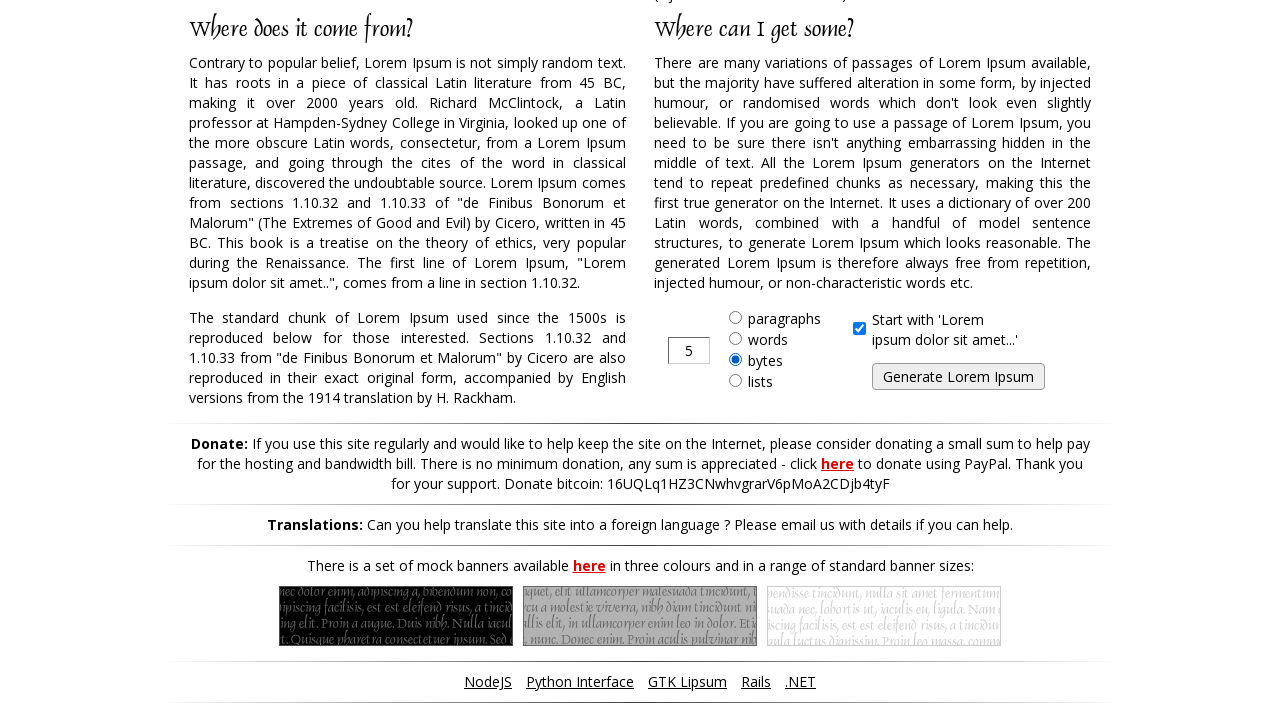

Cleared the number input field on input[type='text']
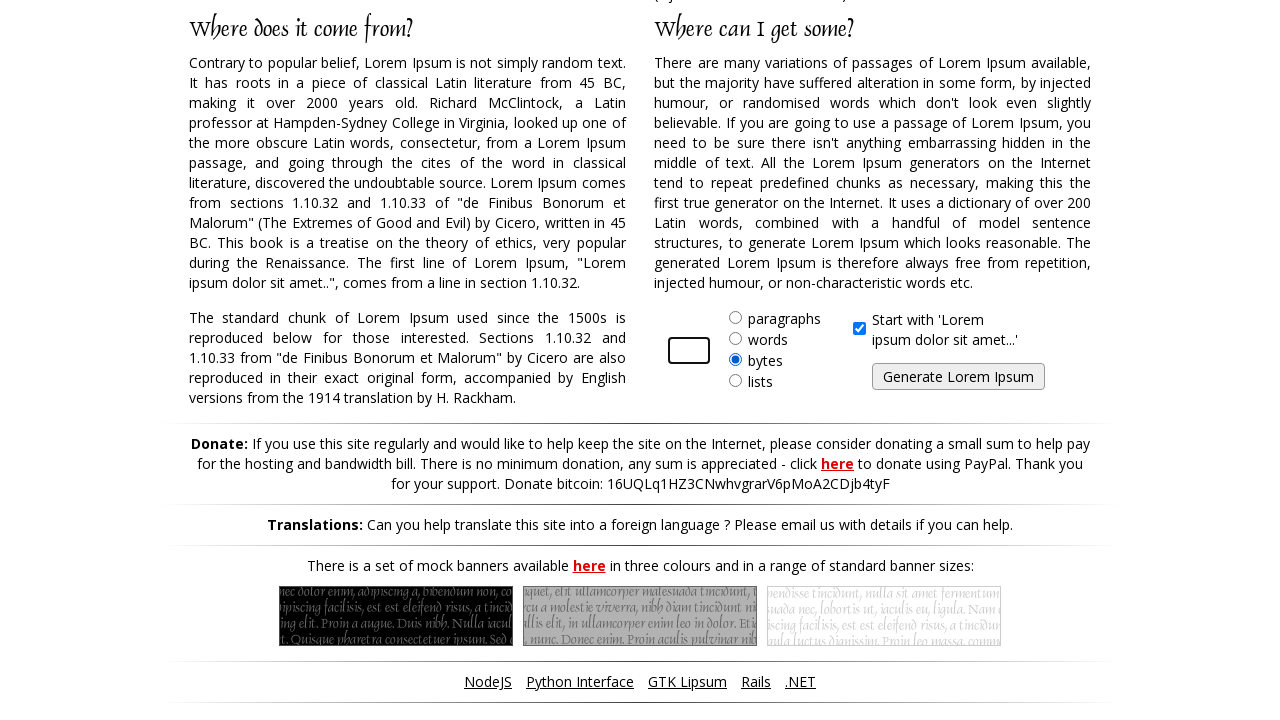

Entered 100 bytes as the desired byte count on input[type='text']
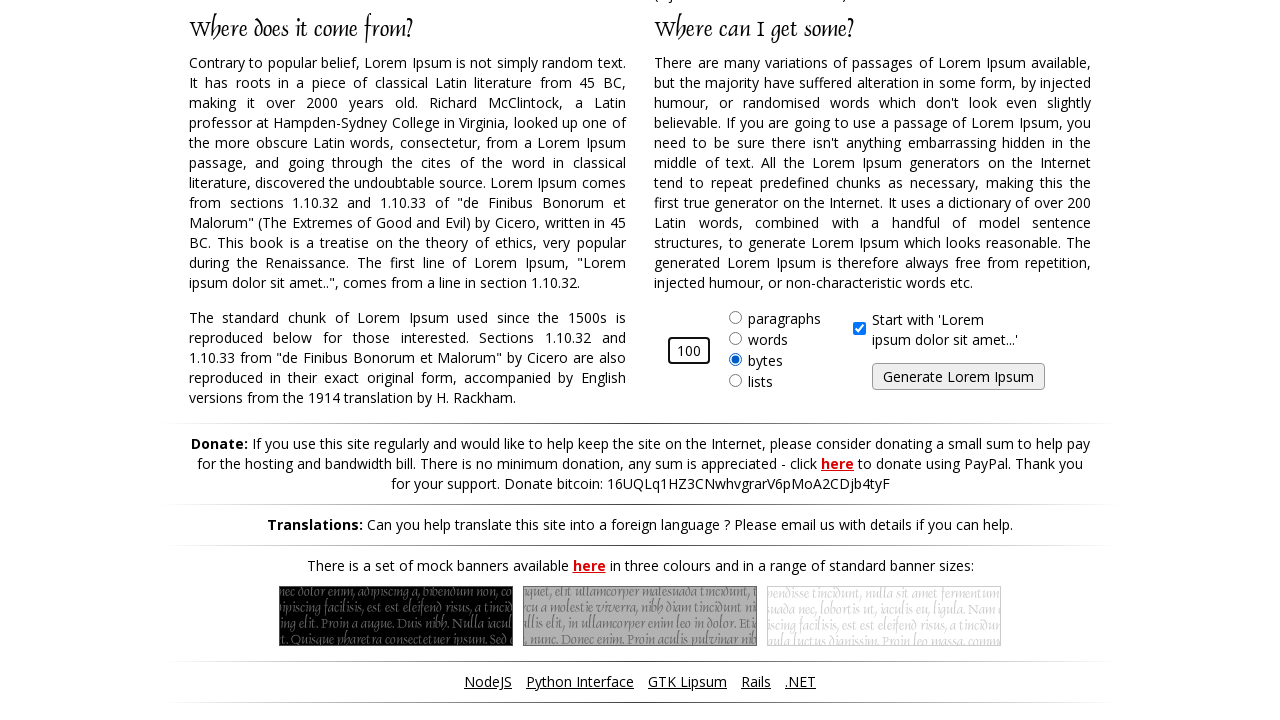

Clicked the generate button to create Lorem Ipsum text at (958, 377) on input#generate
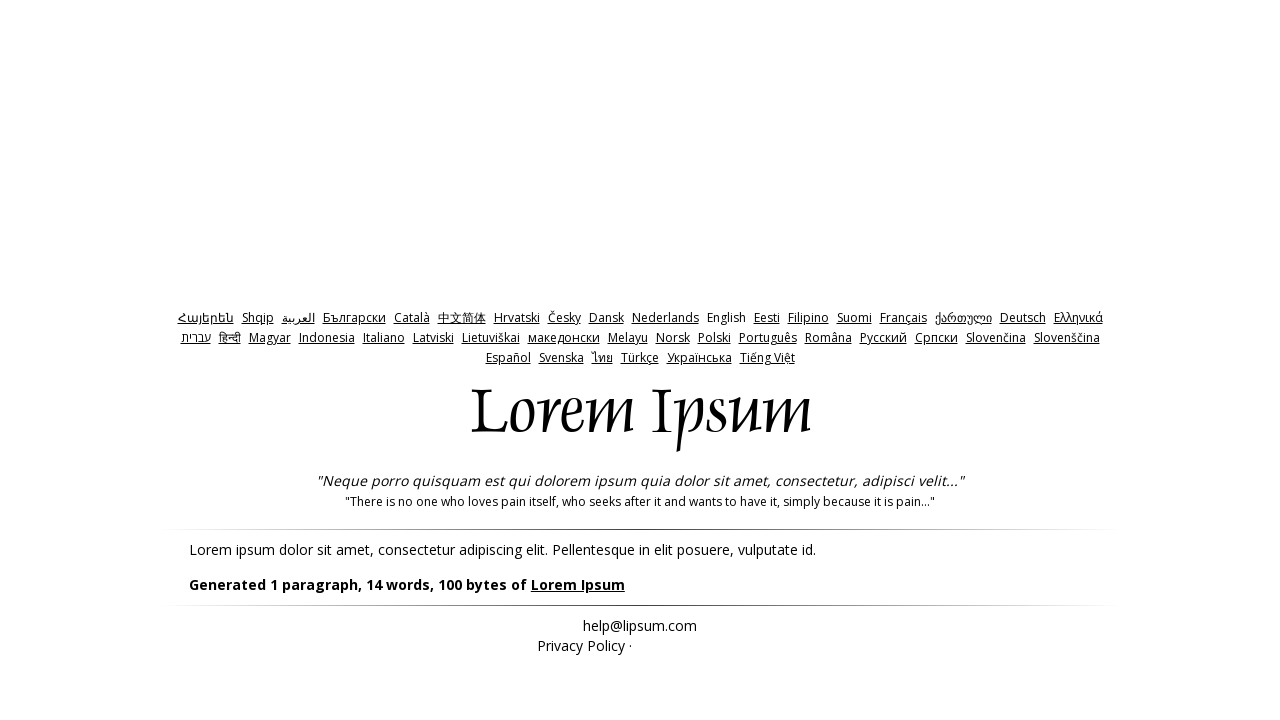

Generated text appeared - verified byte size generation is correct
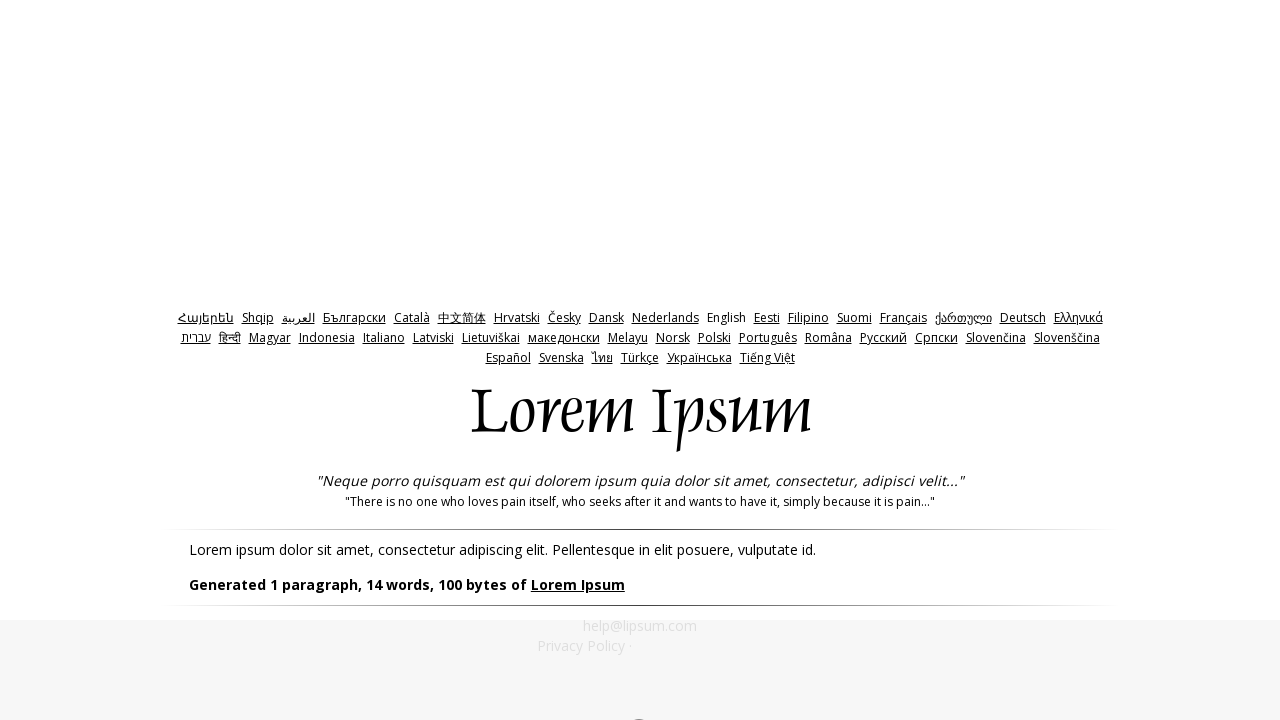

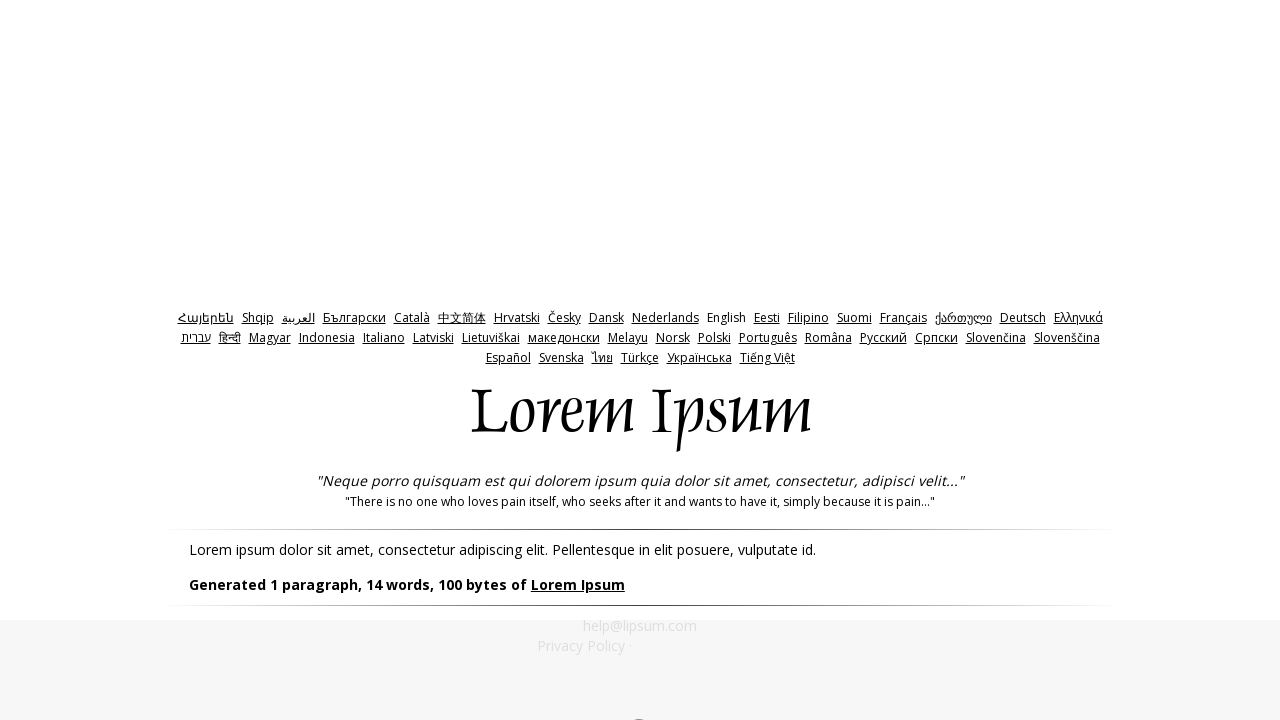